Tests drag and drop functionality by dragging an image element into a drop box

Starting URL: https://formy-project.herokuapp.com/dragdrop

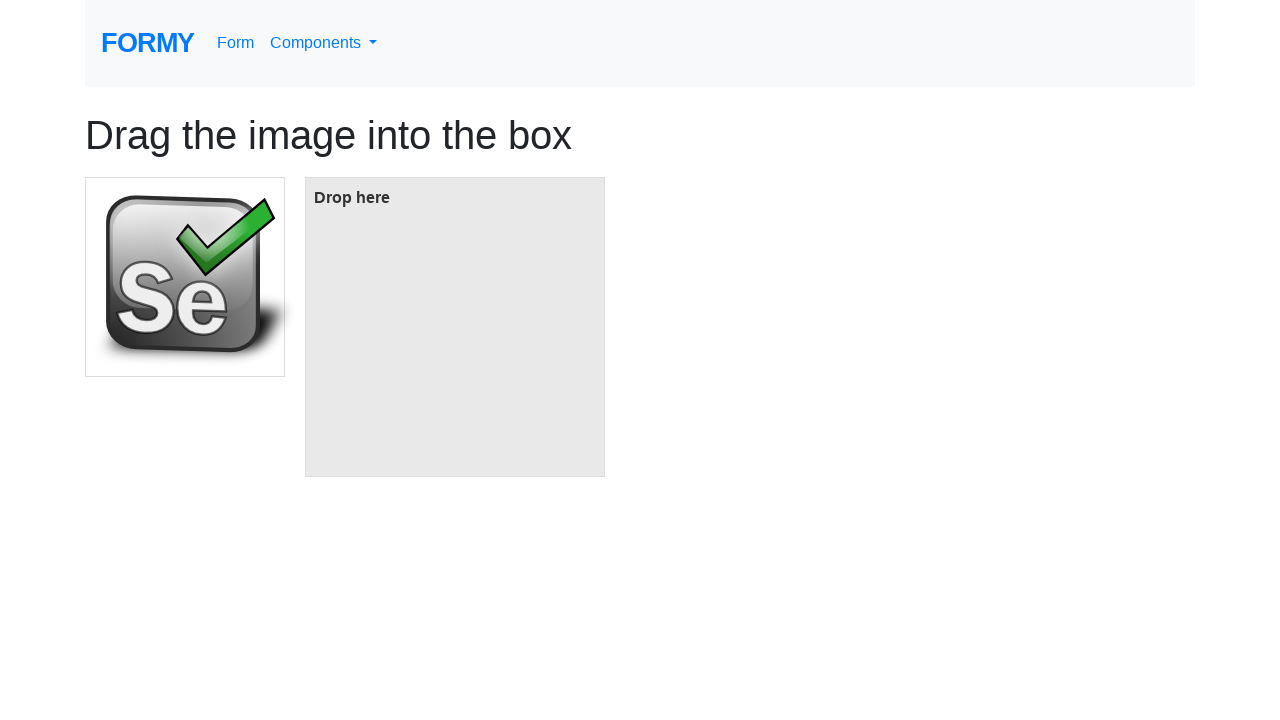

Waited for image element to be visible
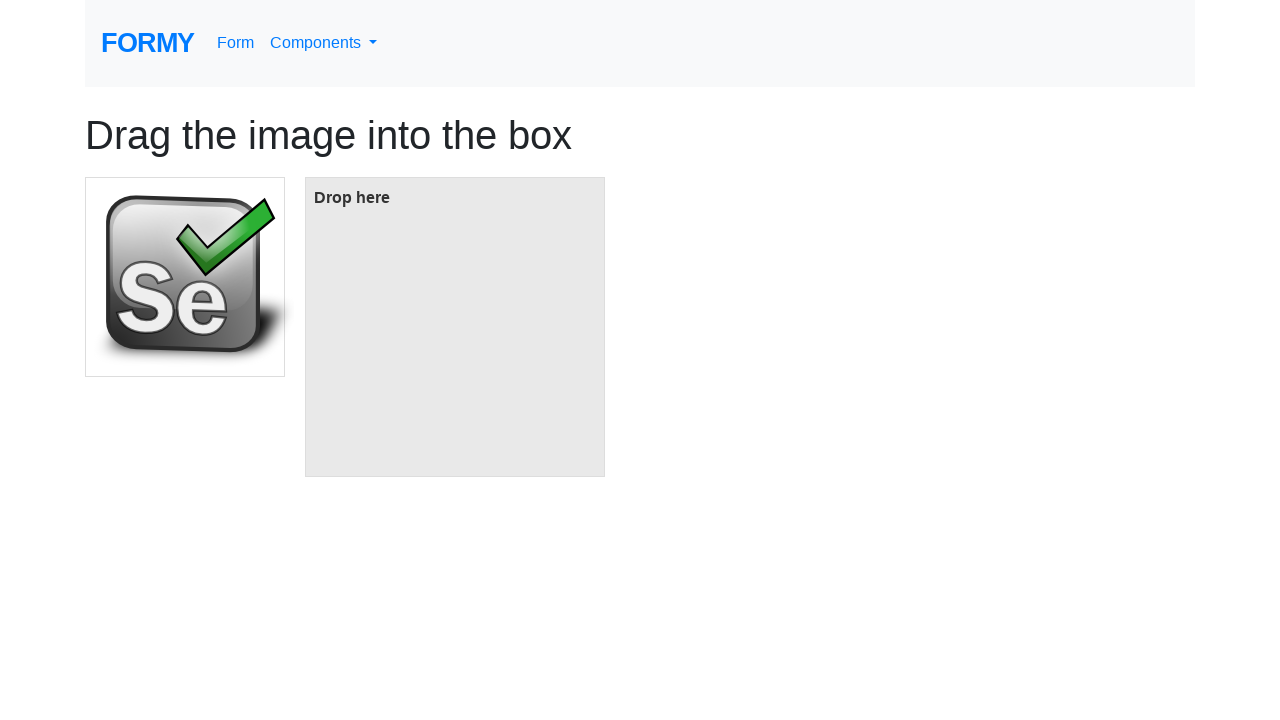

Waited for drop box element to be visible
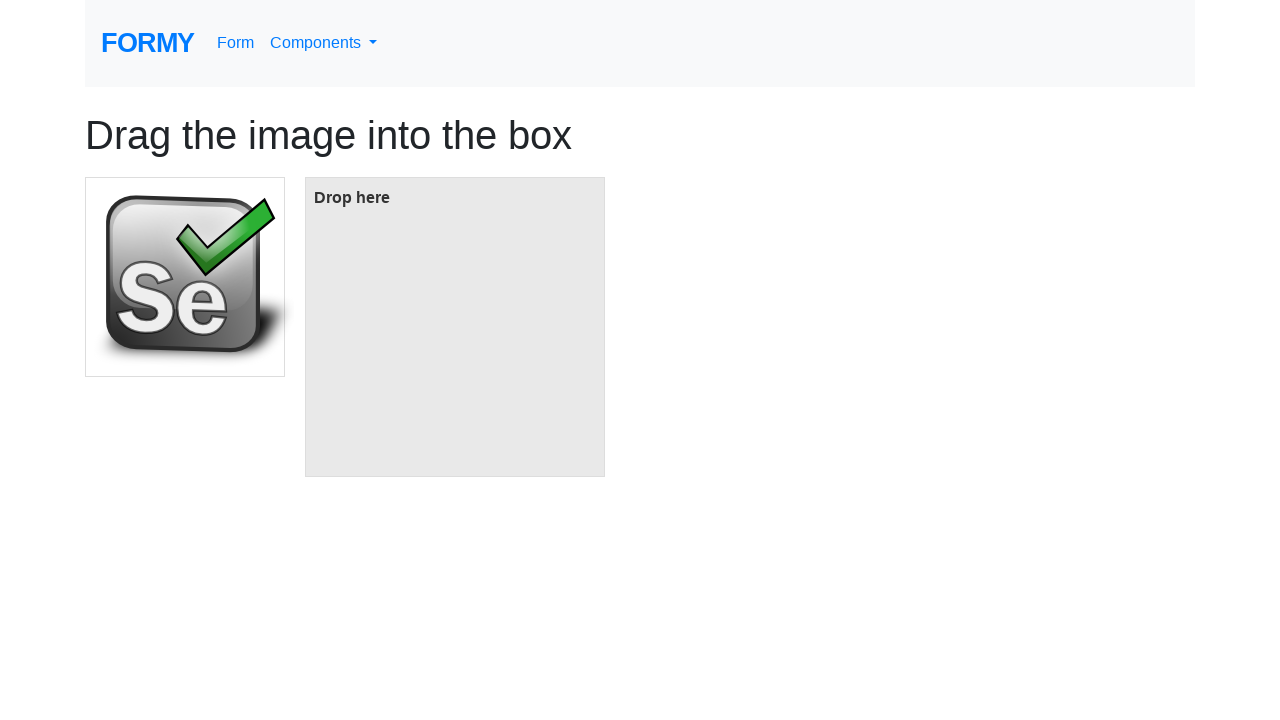

Located the image element to drag
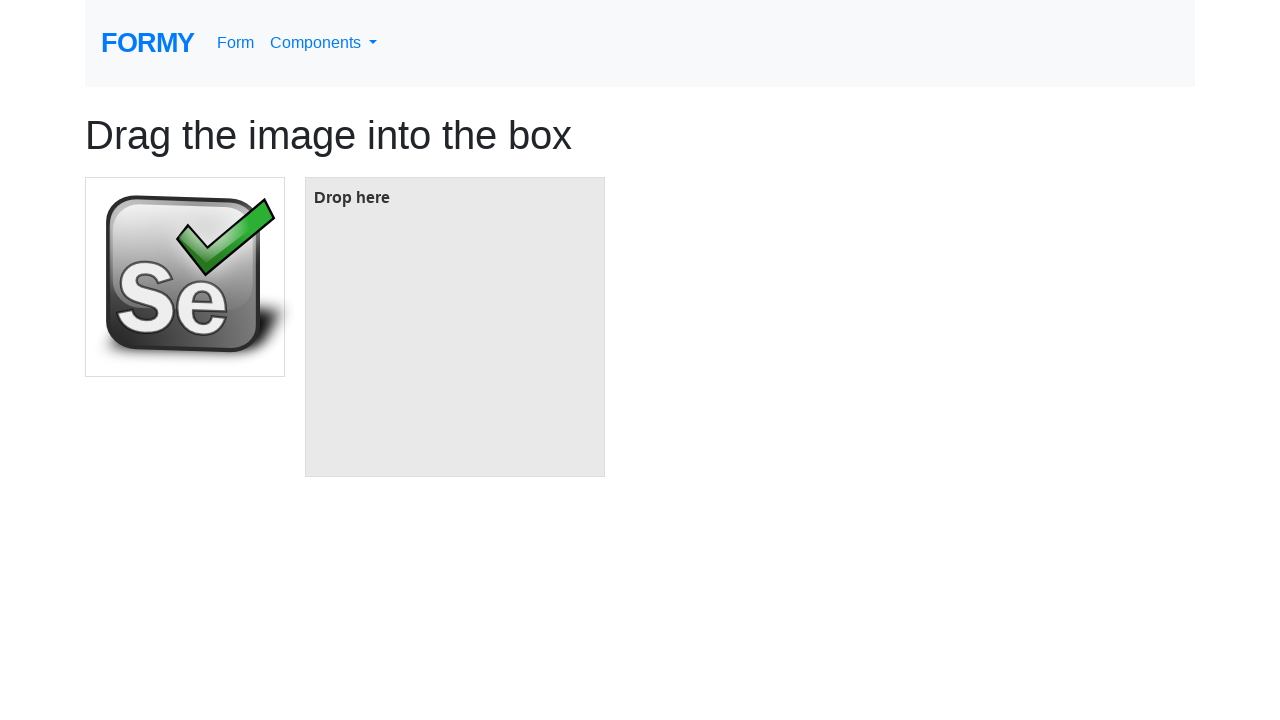

Located the drop box target element
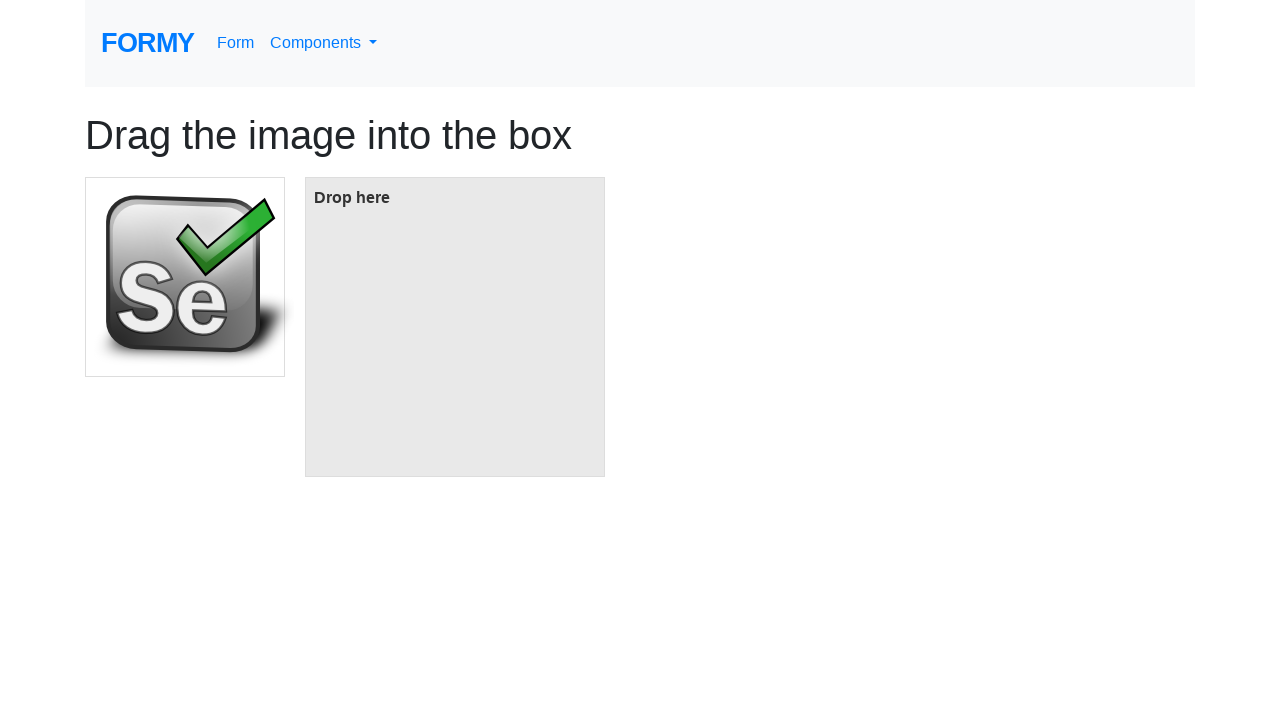

Dragged image element into drop box at (455, 327)
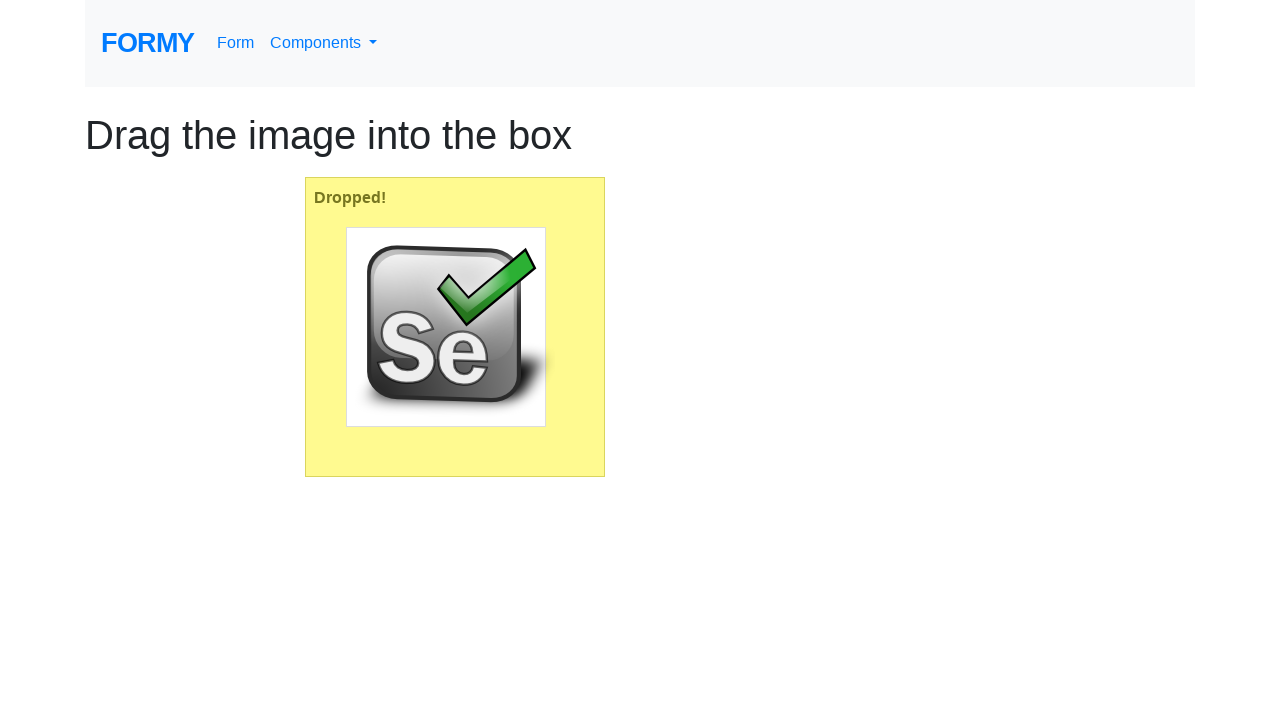

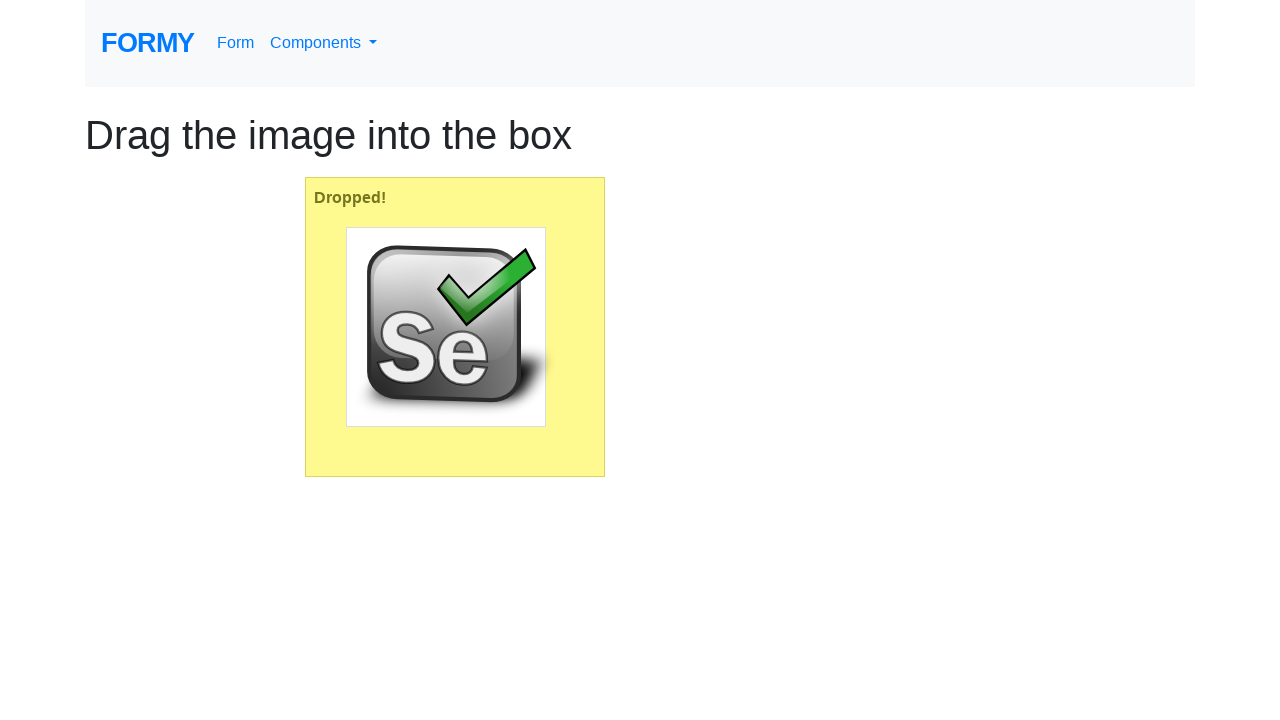